Tests date picker functionality by entering a date value in the jQuery UI datepicker demo

Starting URL: https://jqueryui.com/datepicker/

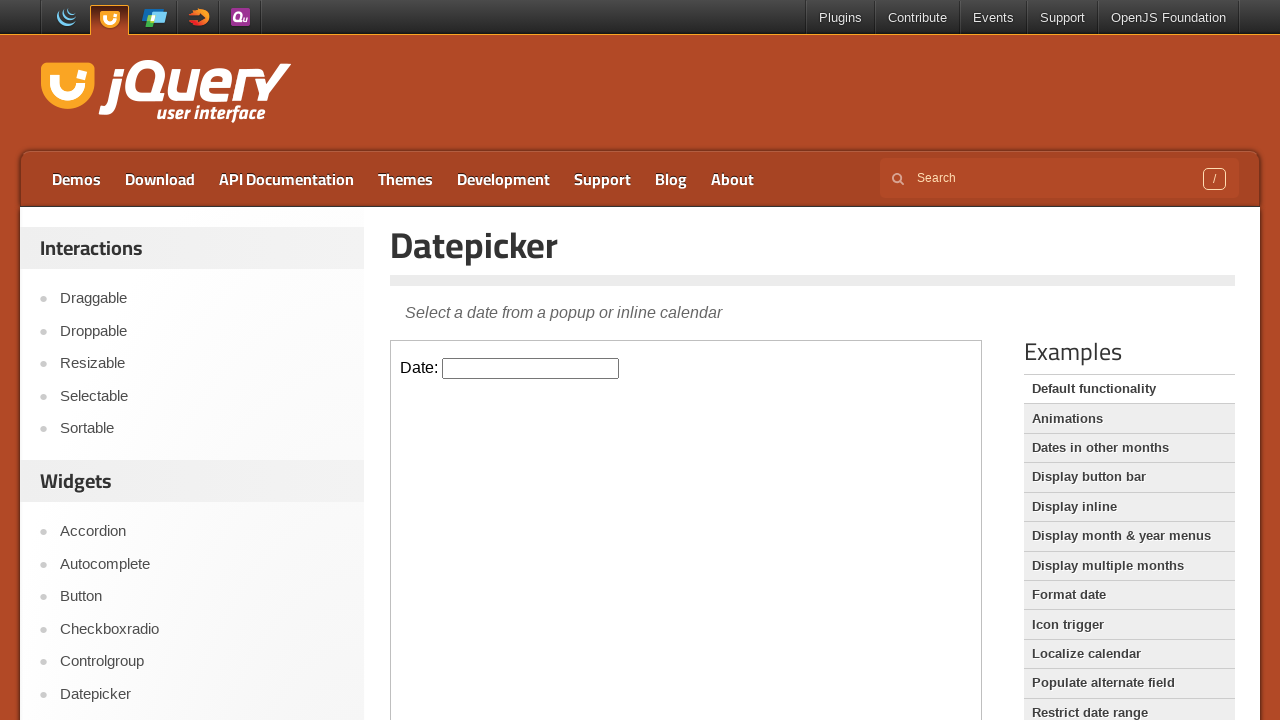

Located and switched to iframe containing datepicker demo
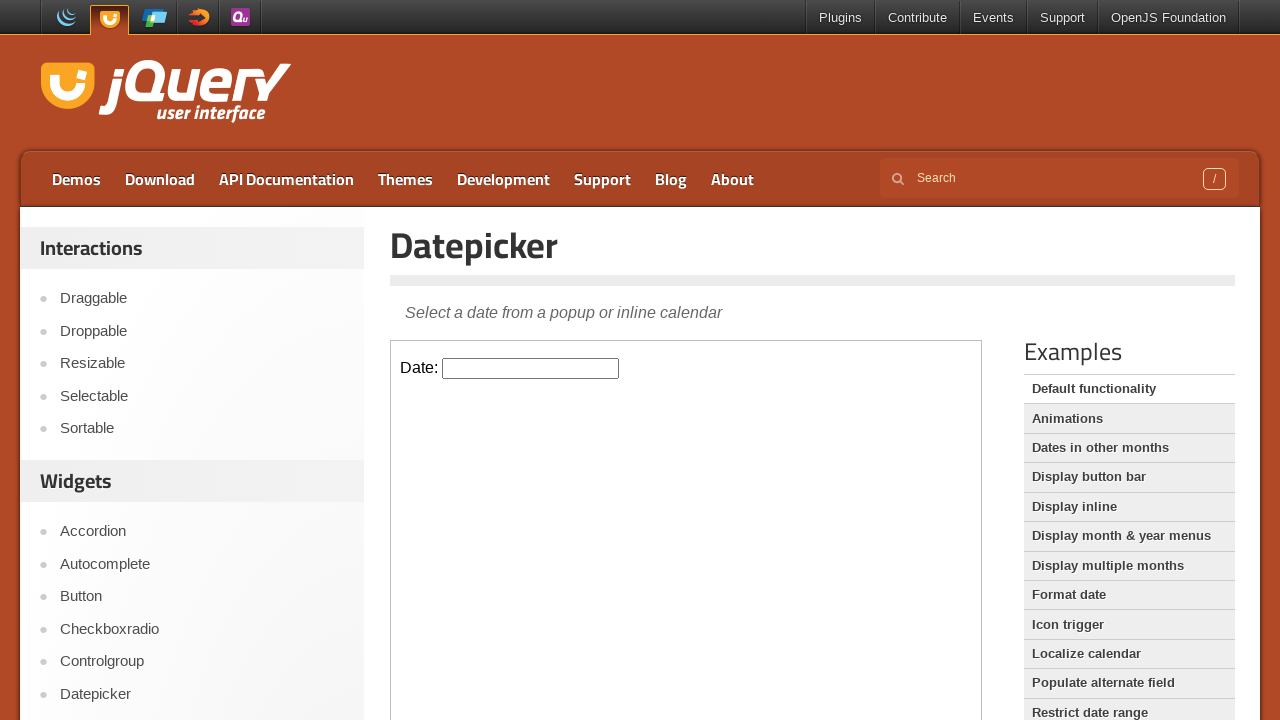

Entered date value '09/17/2023' in the jQuery UI datepicker input field on iframe >> nth=0 >> internal:control=enter-frame >> #datepicker
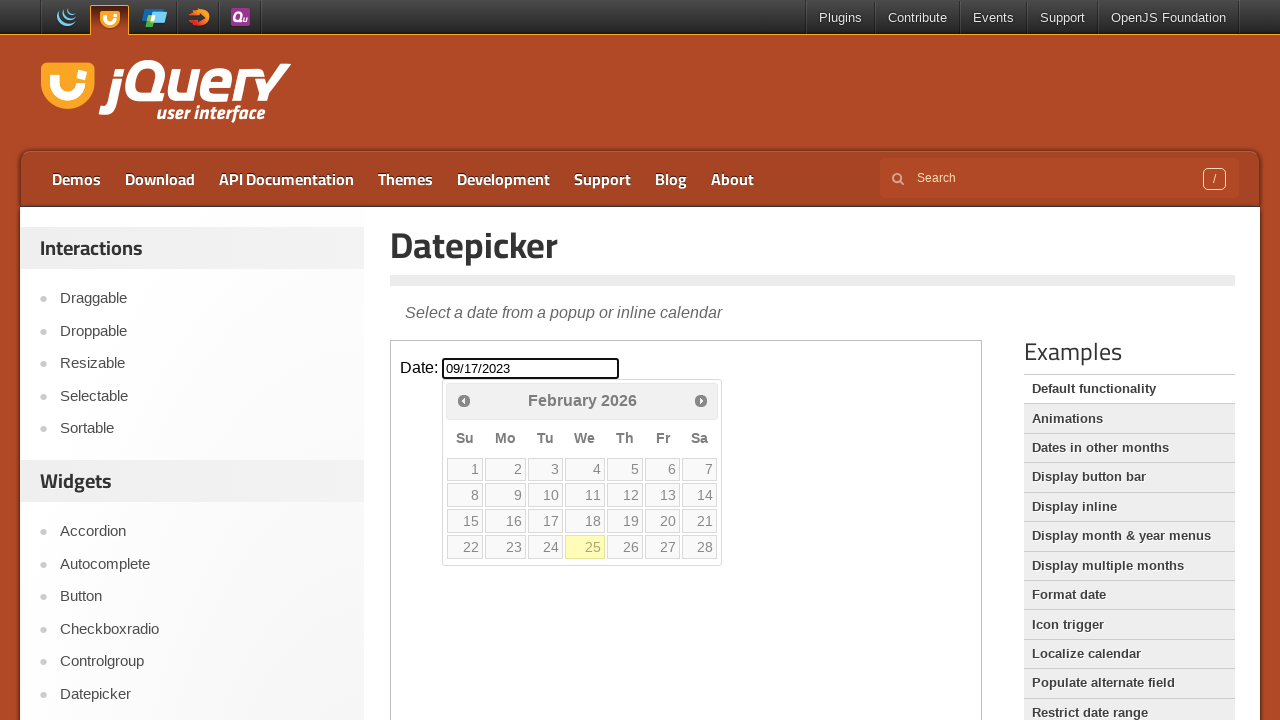

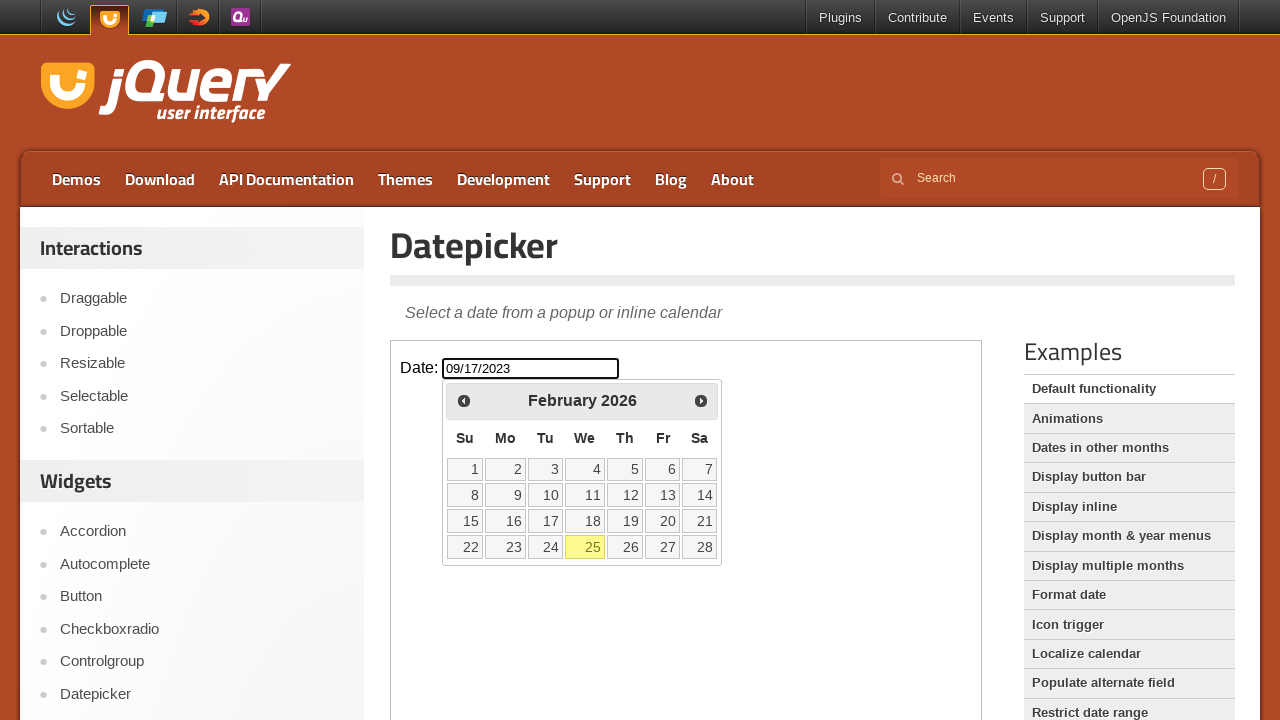